Tests sorting the Due column in ascending order by clicking the column header and verifying the values are sorted correctly

Starting URL: http://the-internet.herokuapp.com/tables

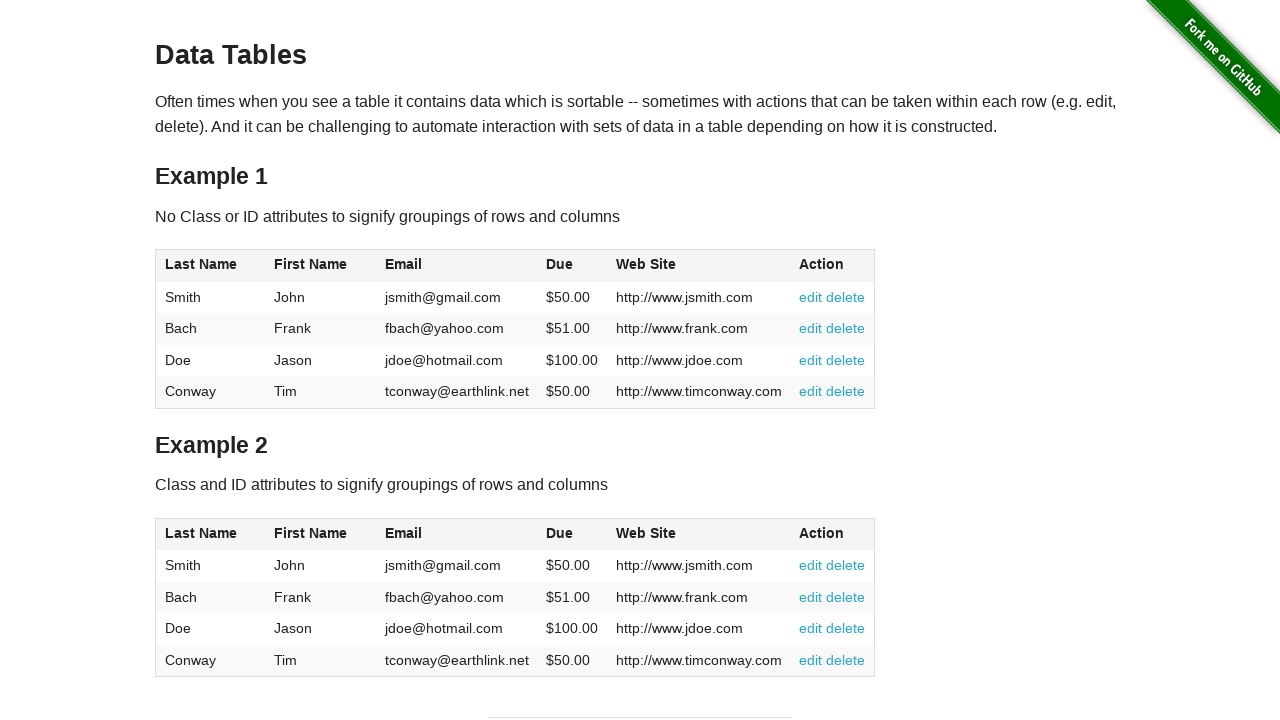

Clicked the Due column header to sort in ascending order at (572, 266) on #table1 thead tr th:nth-child(4)
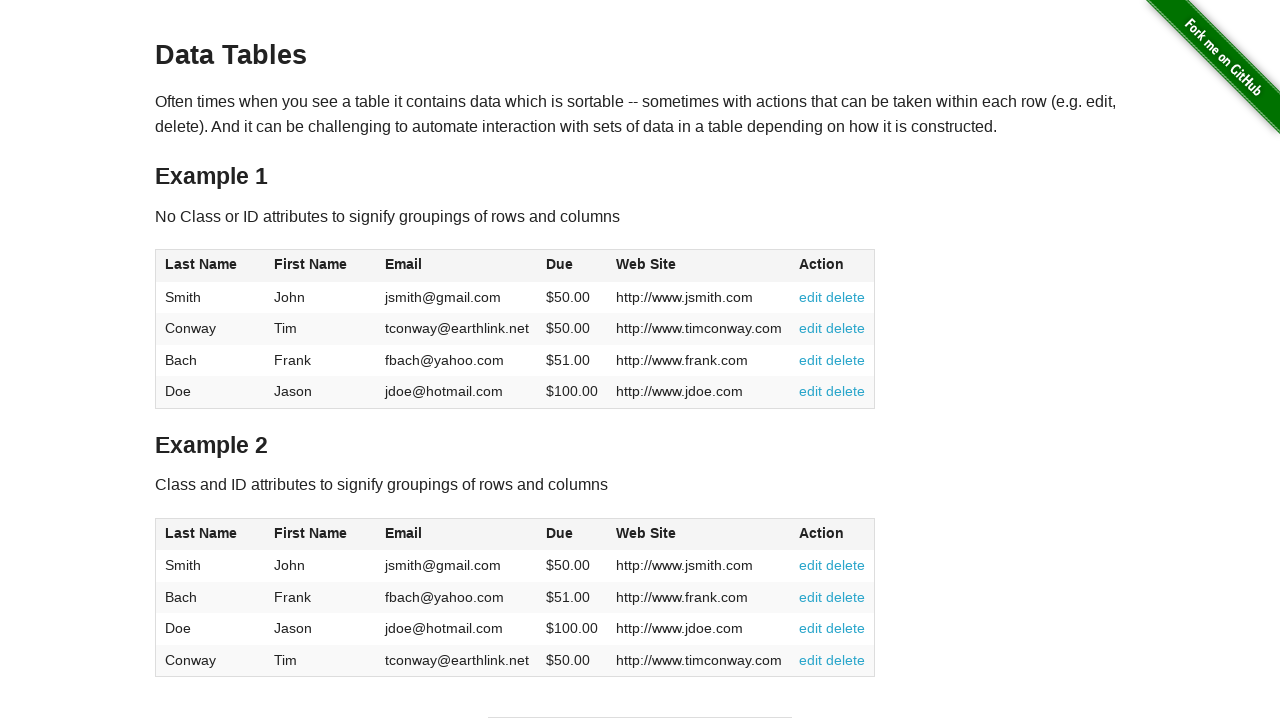

Due column values are now visible in the table
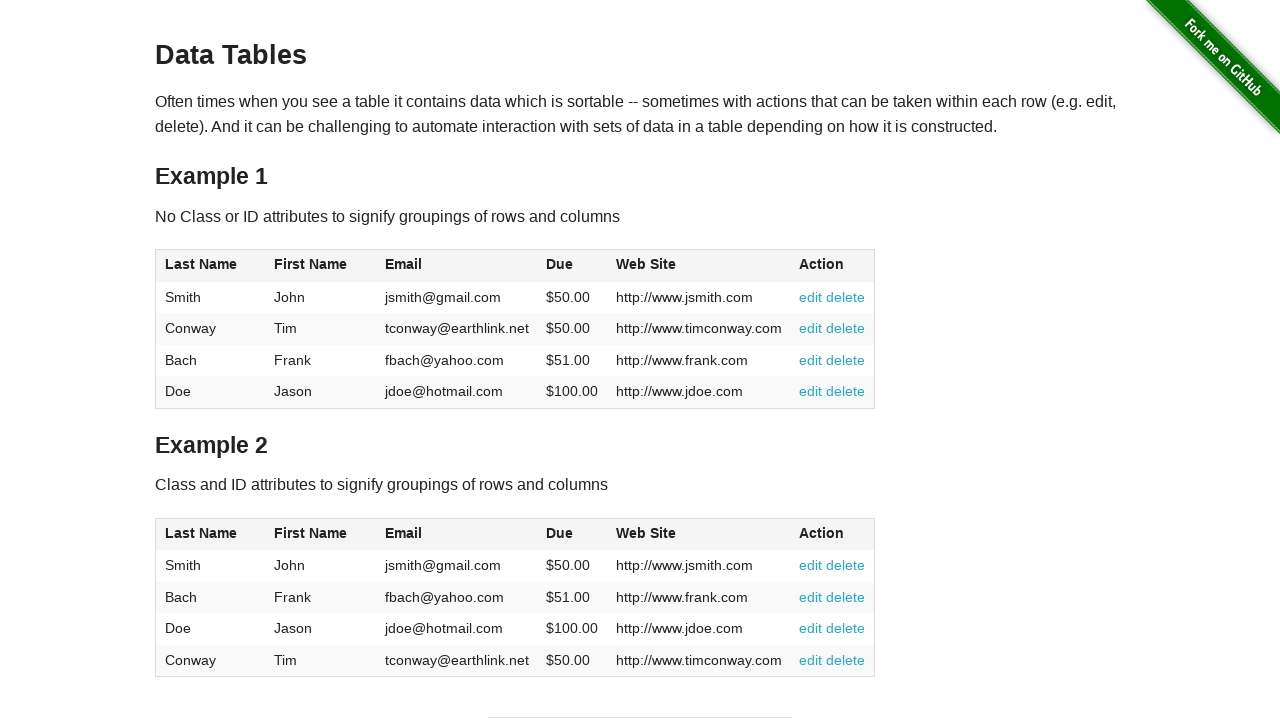

Retrieved all Due column cell elements from the table
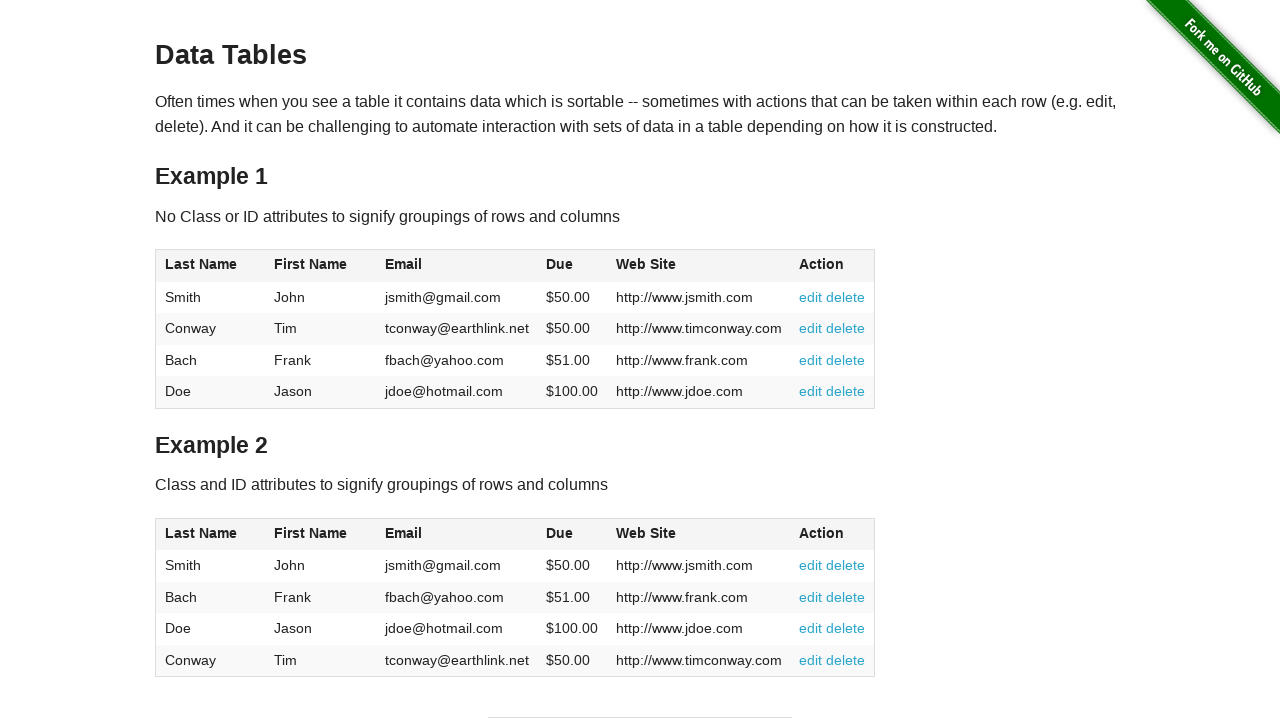

Extracted and converted Due column values to float numbers
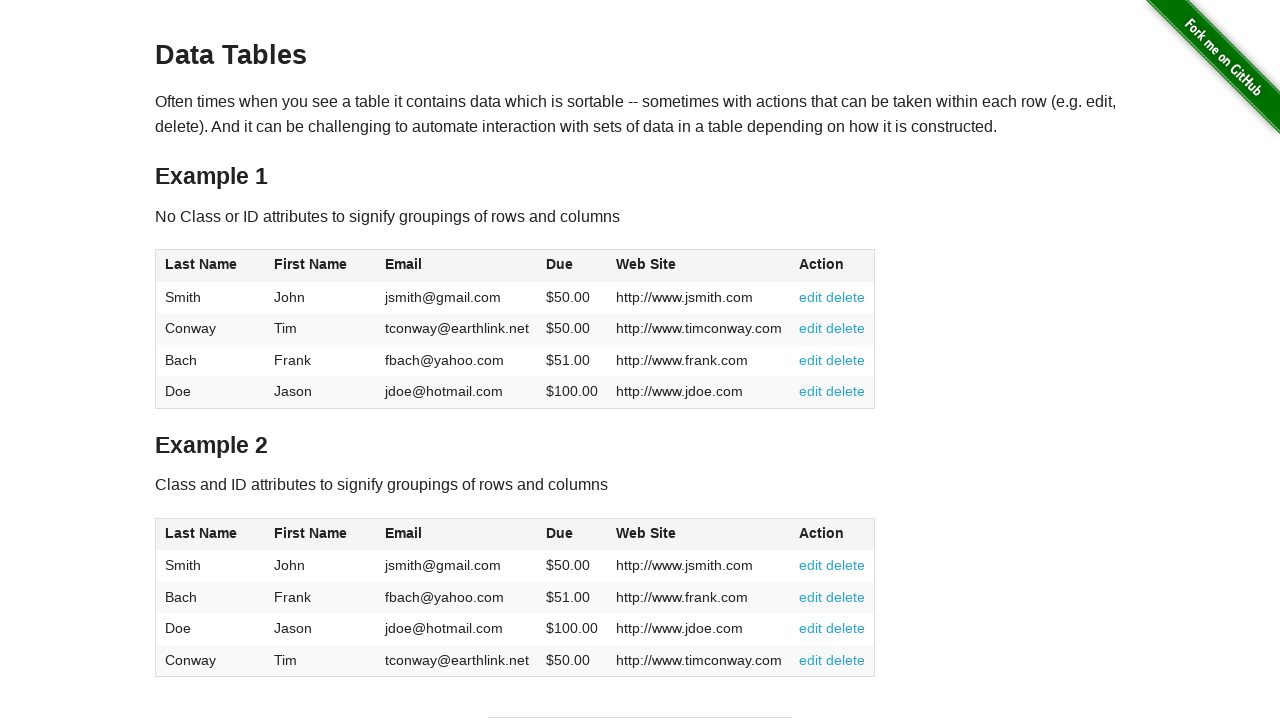

Verified that Due column values are sorted in ascending order
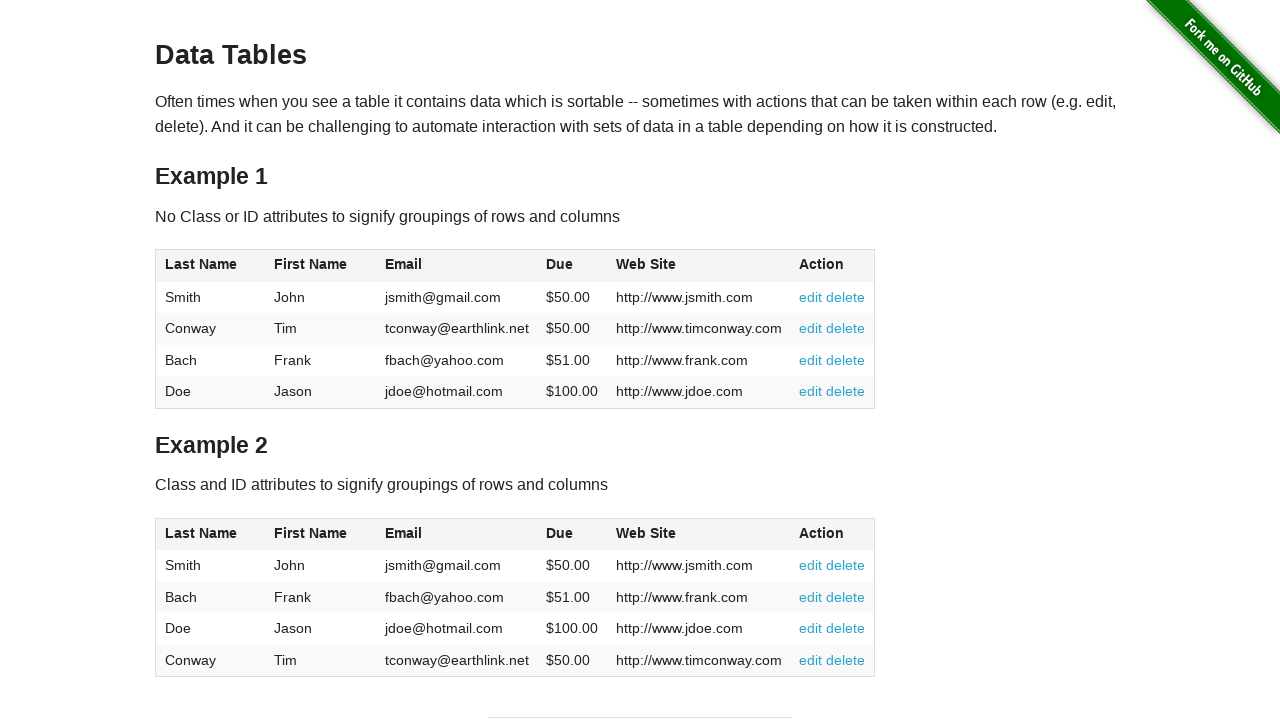

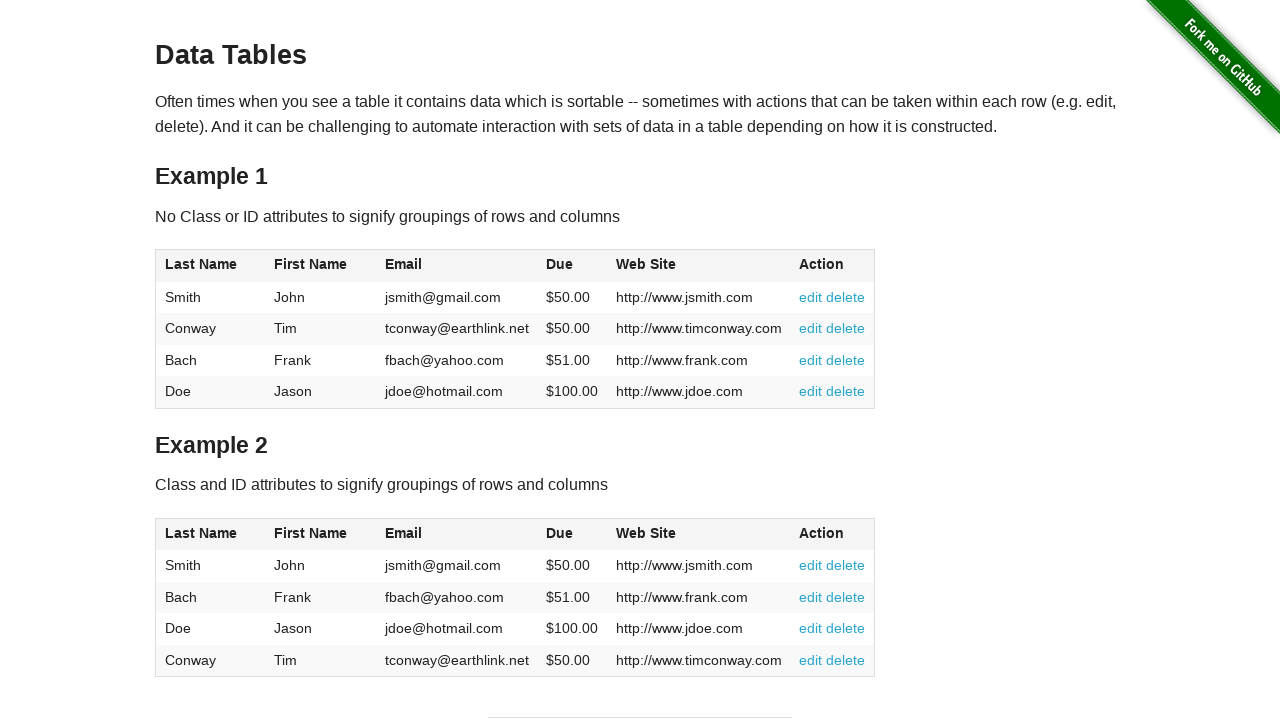